Waits for a price to drop to $100, clicks book button, solves a math problem, and submits the answer

Starting URL: http://suninjuly.github.io/explicit_wait2.html

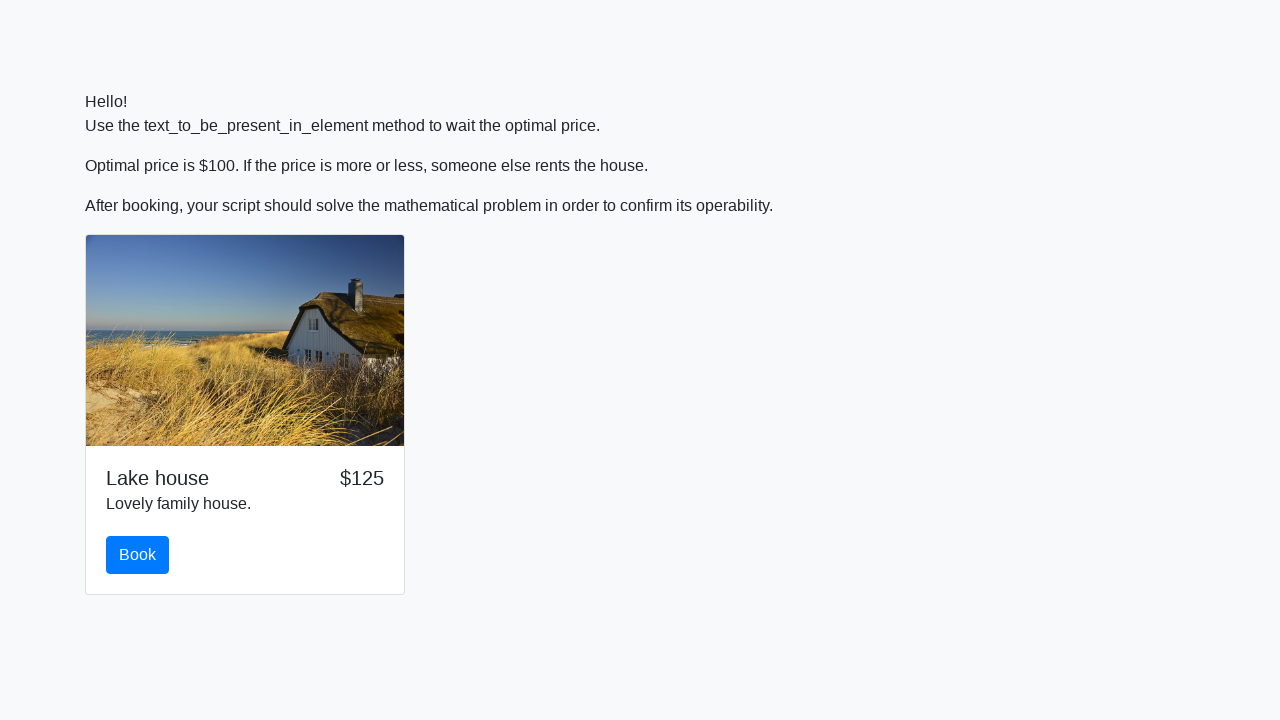

Waited for price to drop to $100
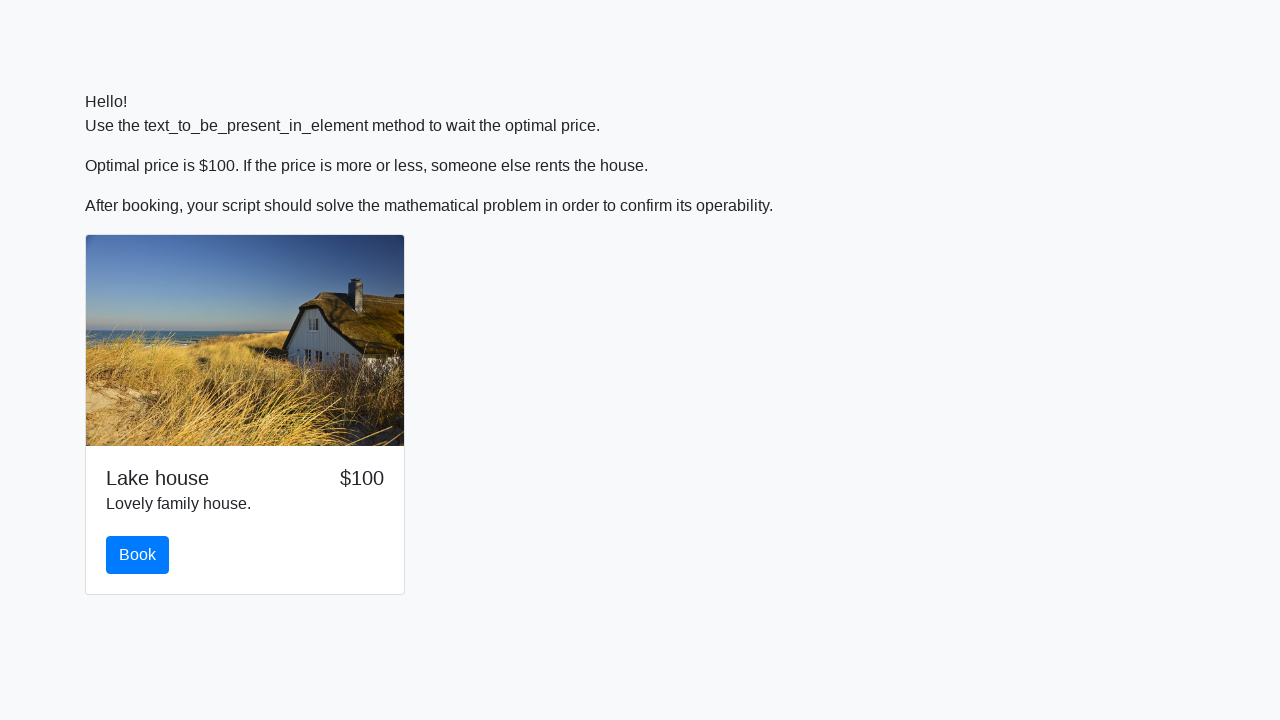

Clicked the Book button at (138, 555) on #book
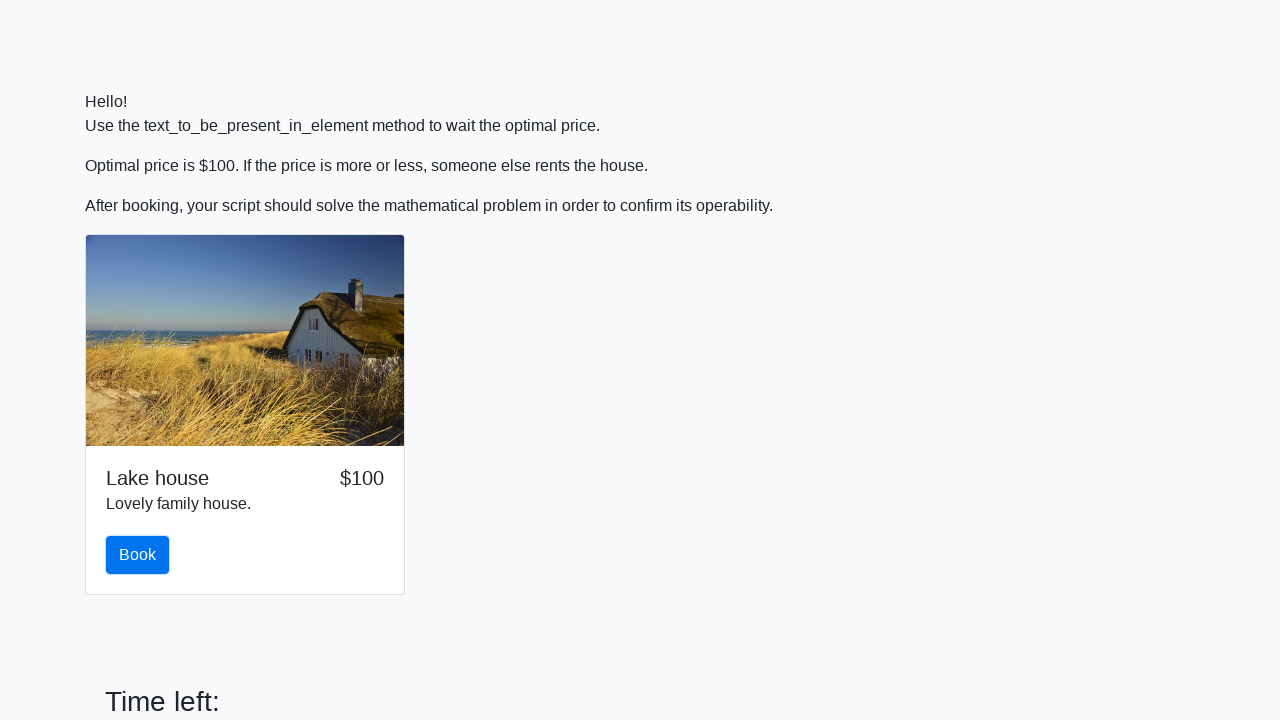

Retrieved x value from input_value field
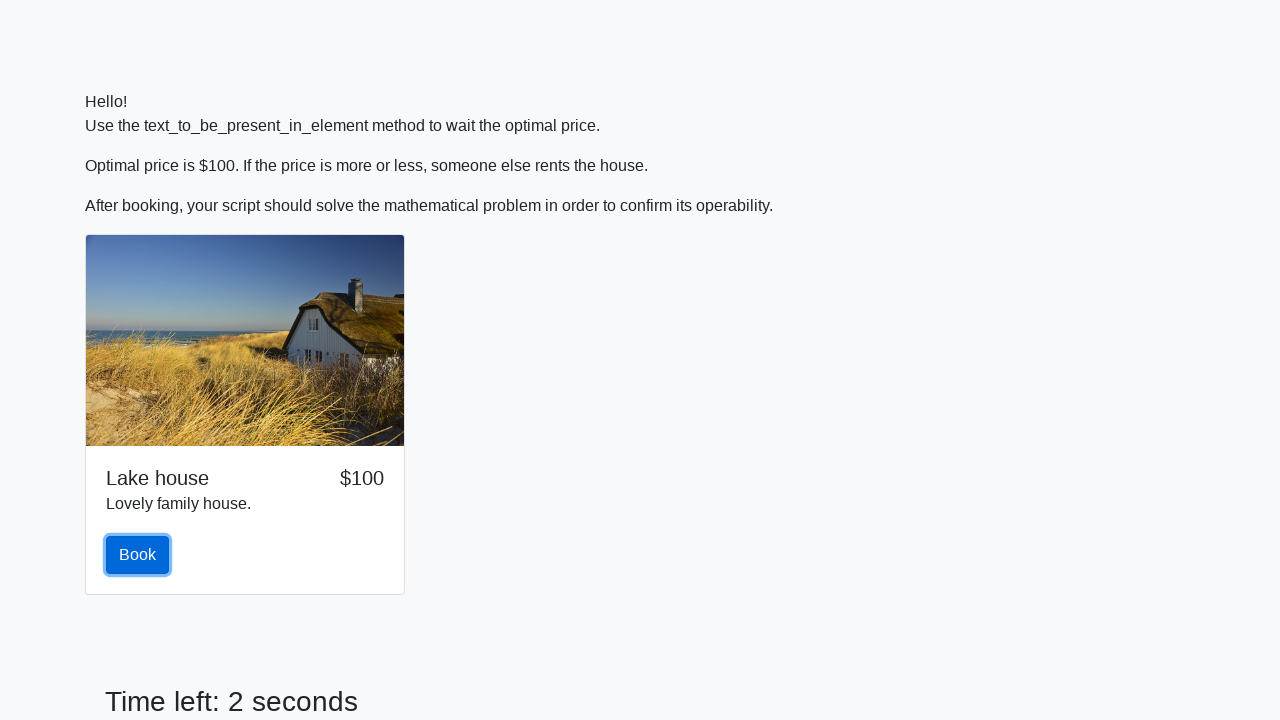

Calculated math formula result: log(abs(12*sin(228))) = 2.4571479806943204
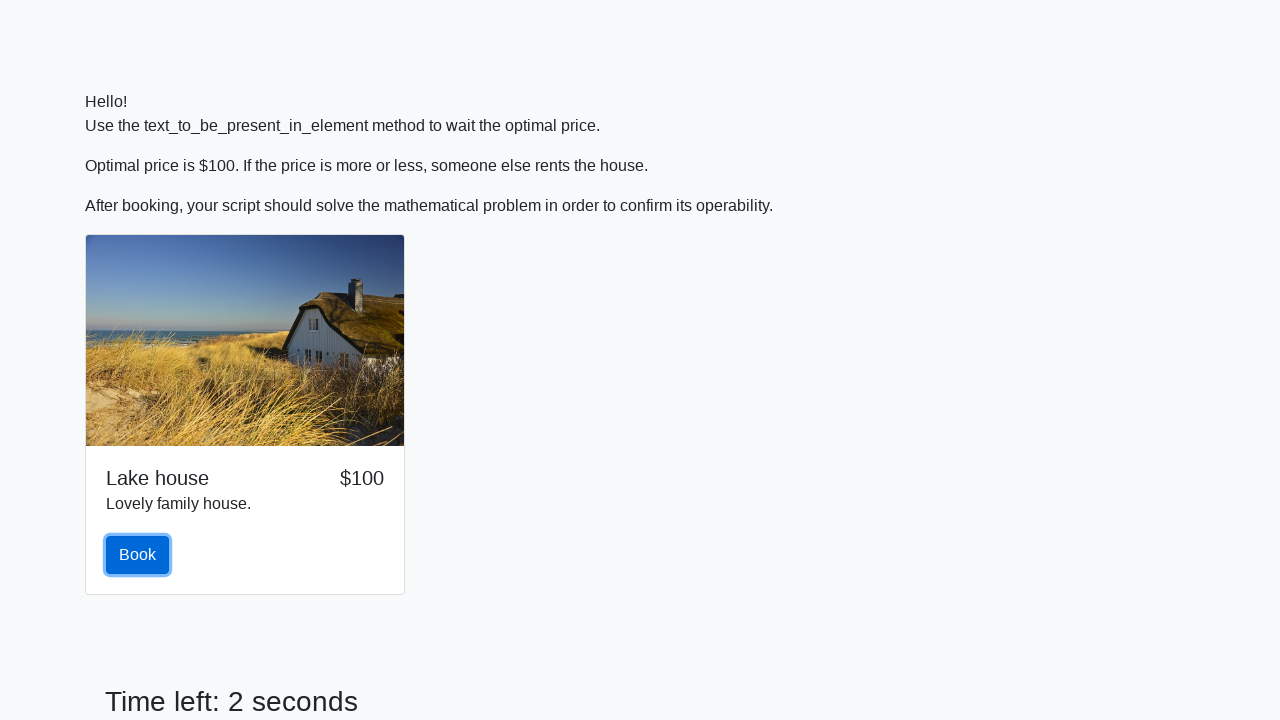

Filled answer field with calculated result: 2.4571479806943204 on #answer
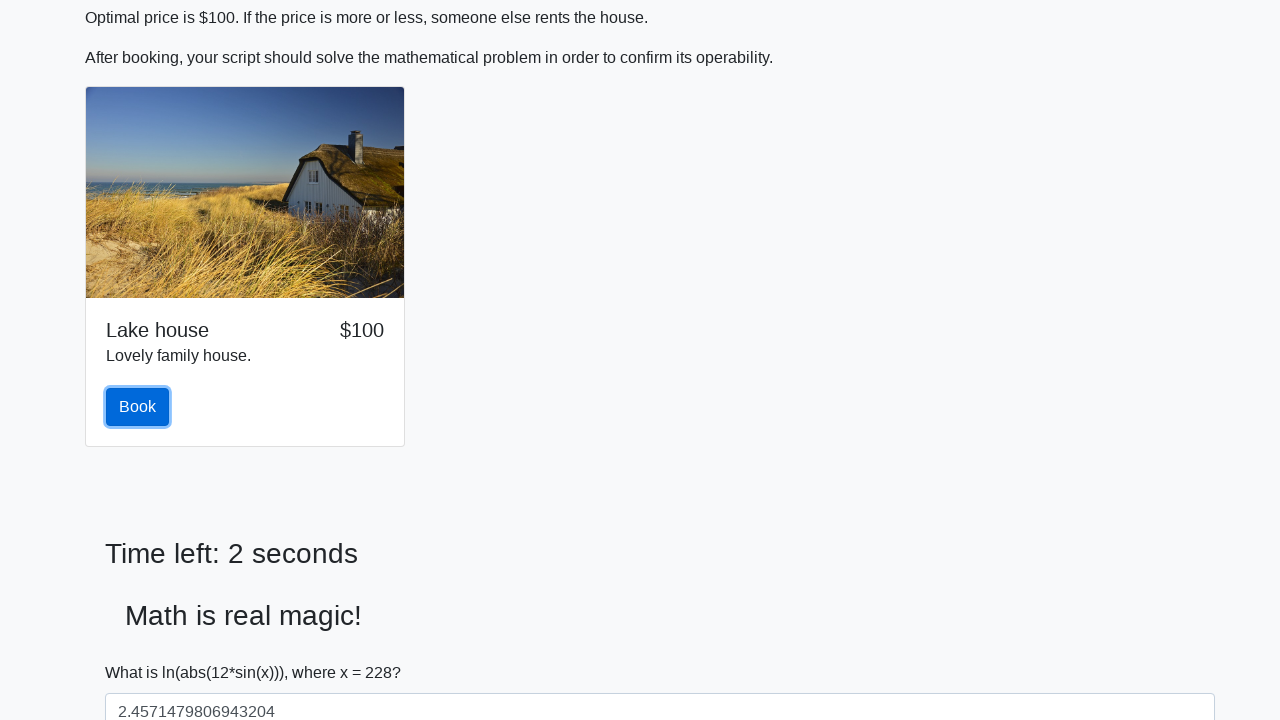

Clicked the Submit button at (143, 651) on #solve
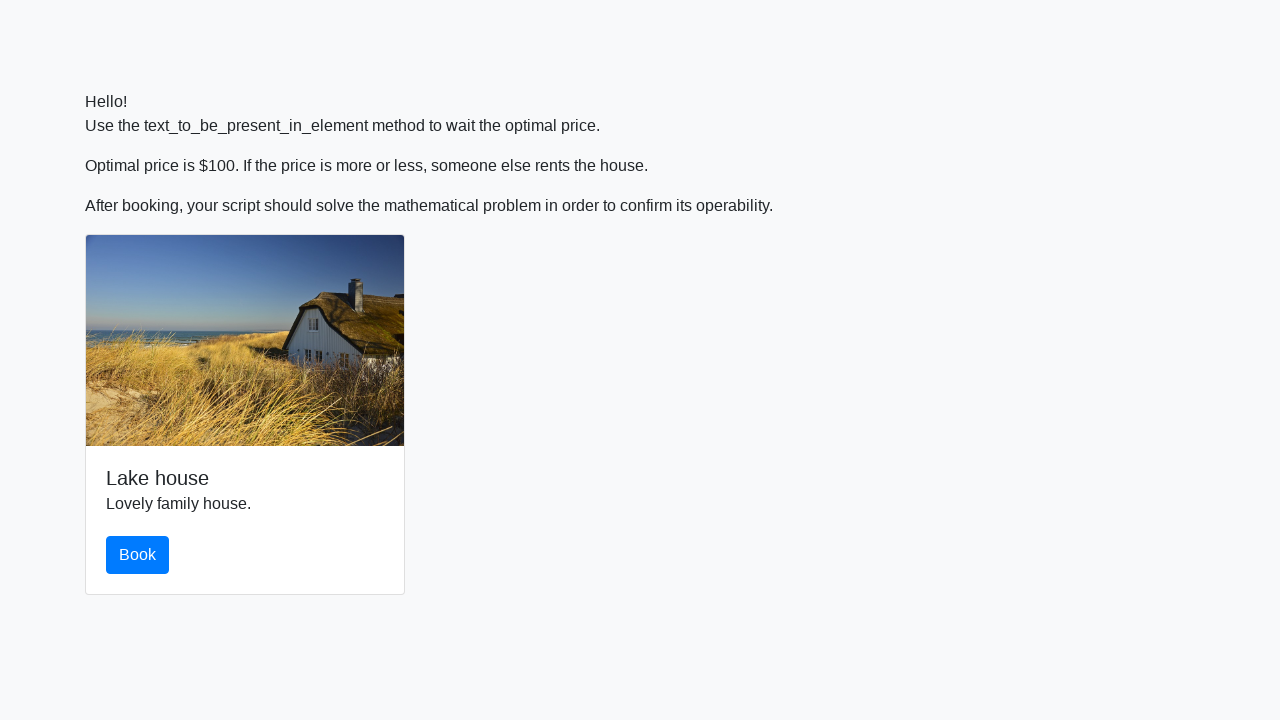

Set up dialog handler to accept alerts
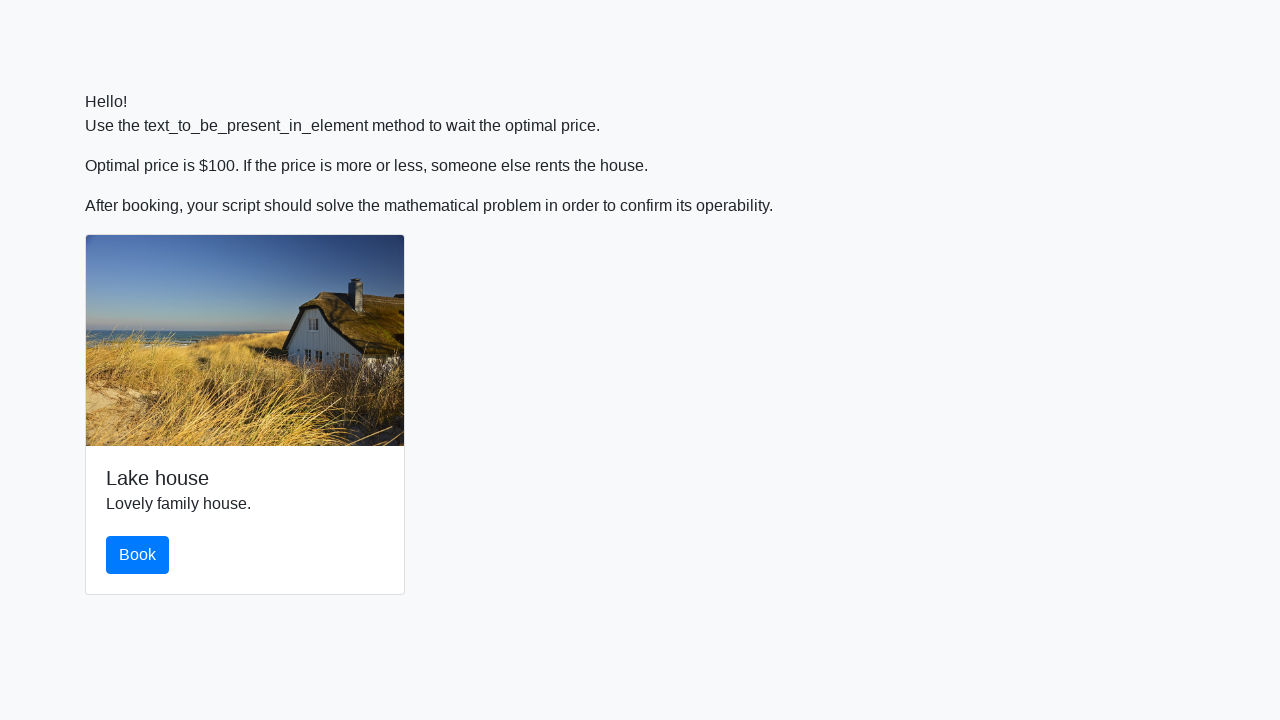

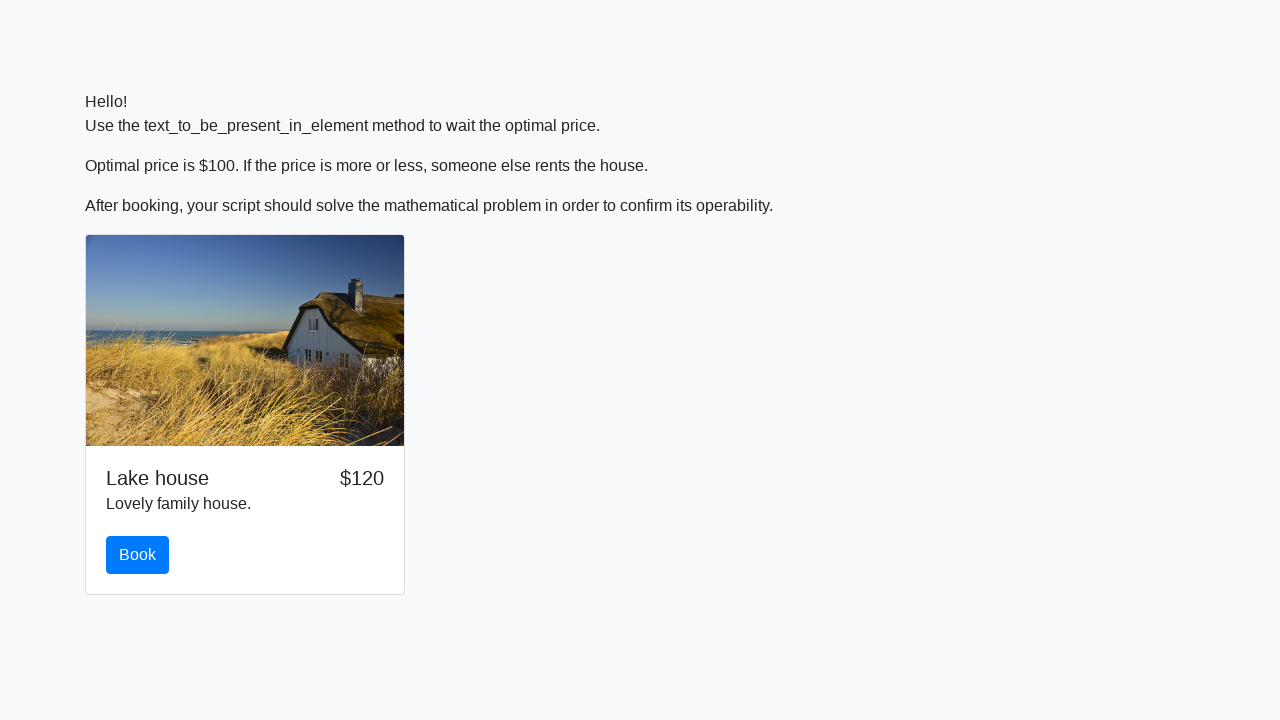